Navigates to an Unacademy course page and clicks the "View More" button to expand additional course content.

Starting URL: https://unacademy.com/course/comprehensive-course-in-computer-networks/M7HJC525

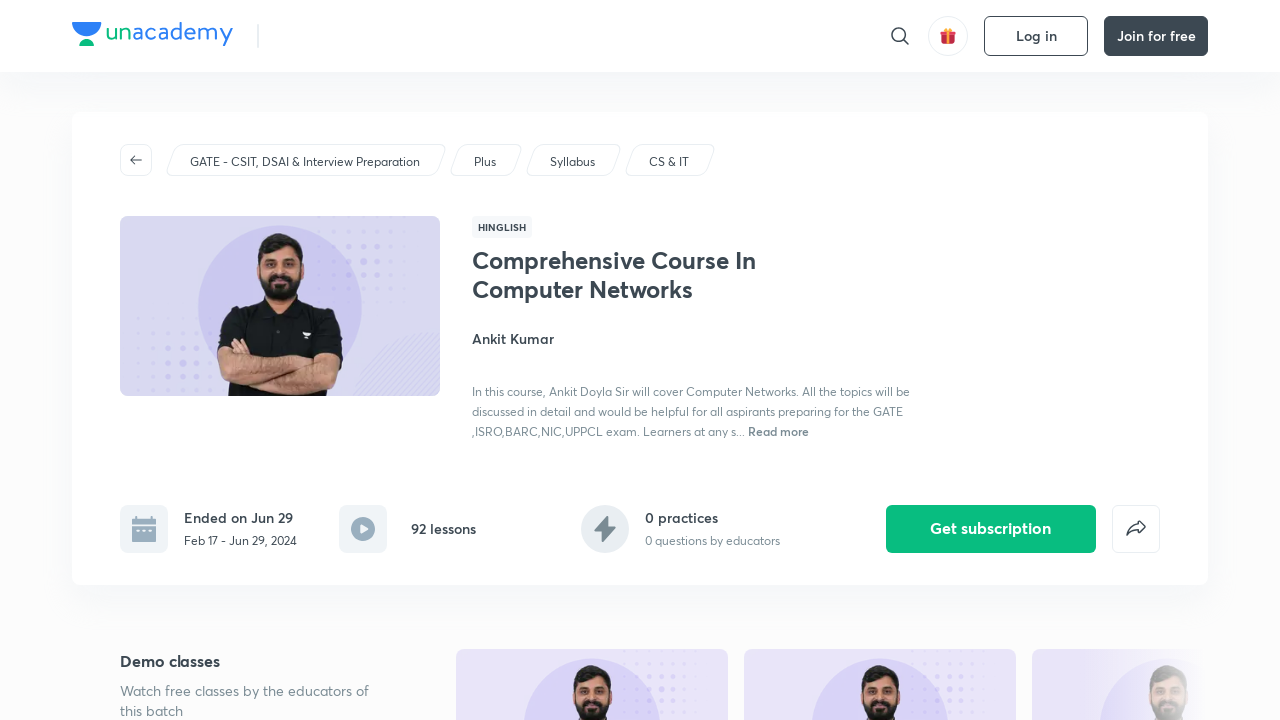

Waited for course page content to load
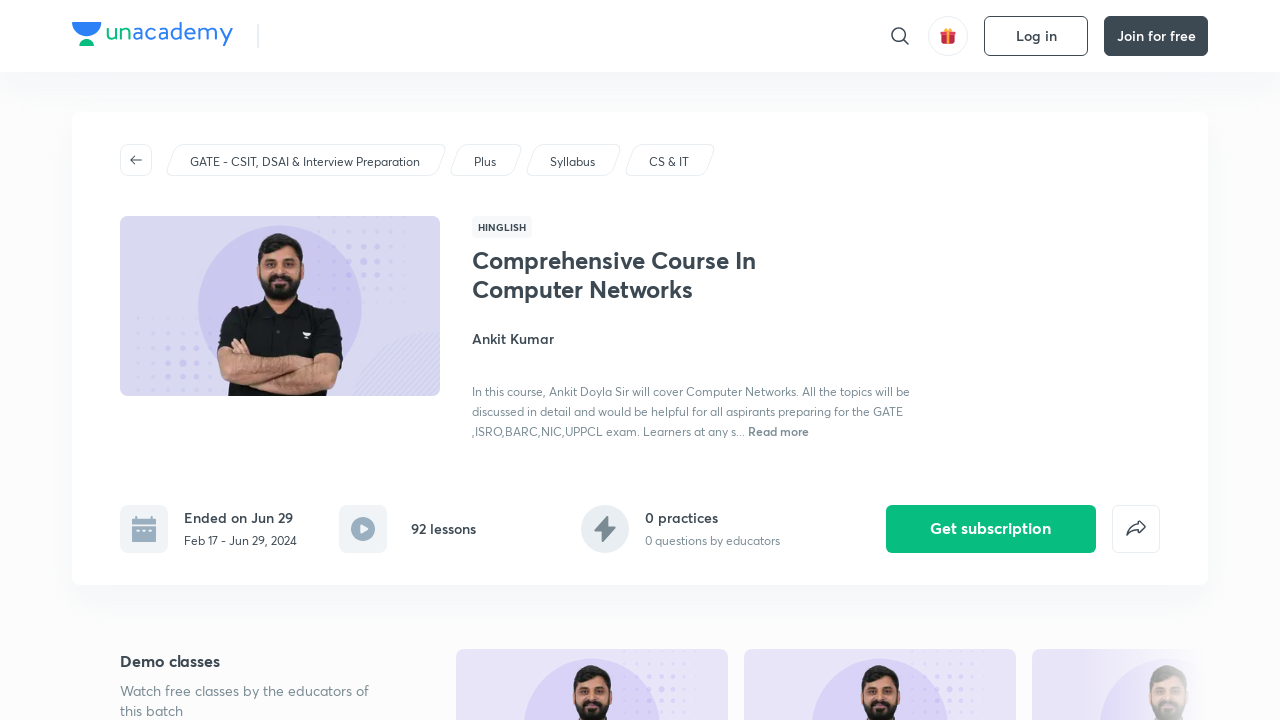

Clicked 'View More' button to expand course content at (832, 361) on xpath=//*[@id="__next"]/div[1]/div/div/h6
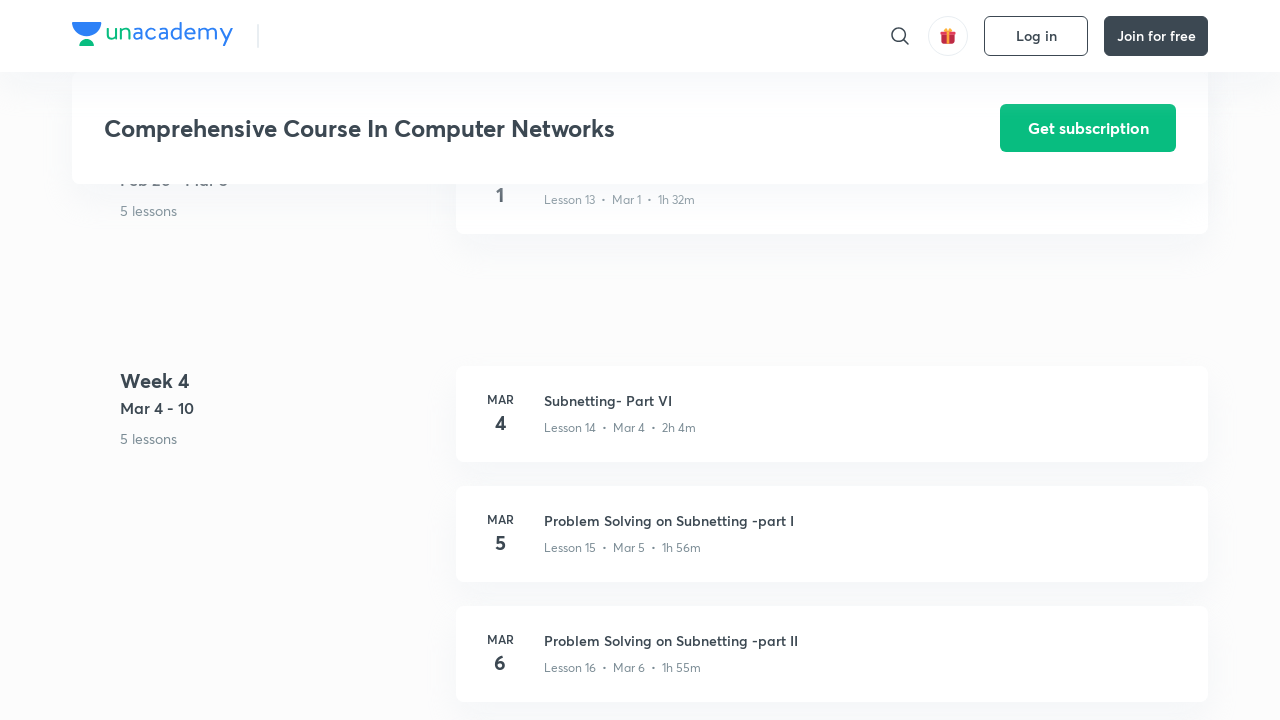

Waited for additional course content to load after expanding
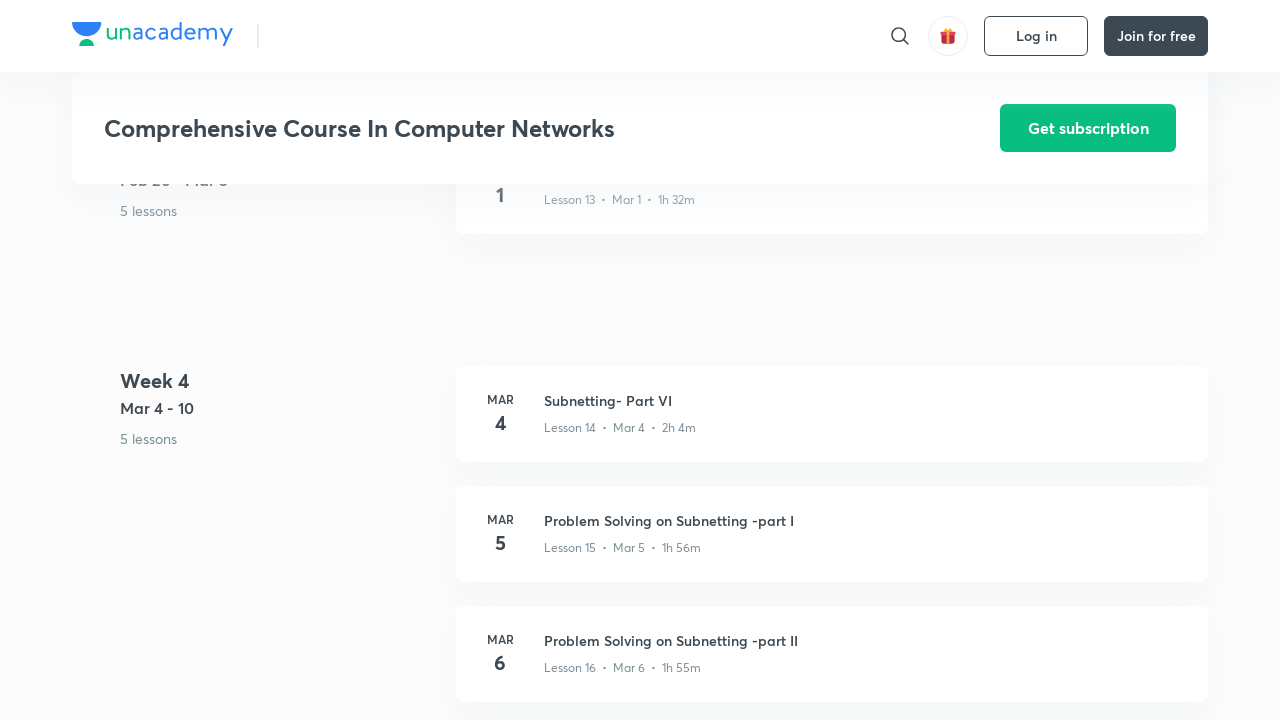

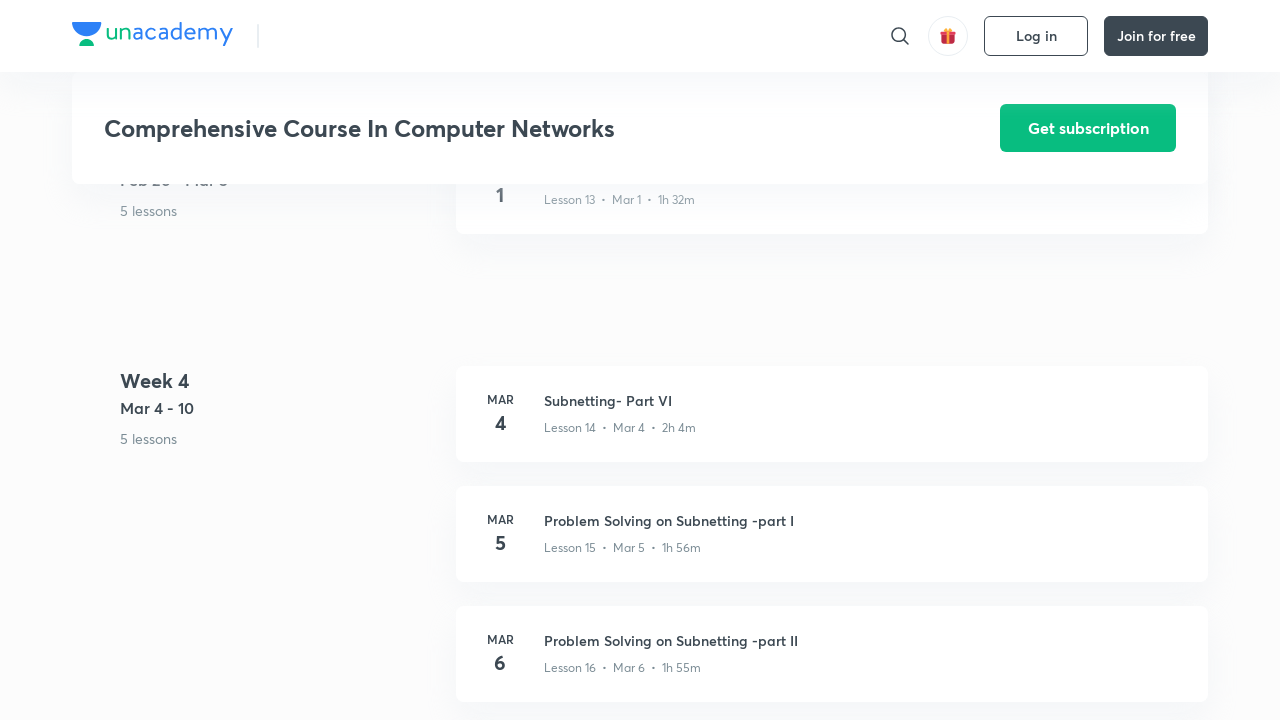